Tests checkbox functionality by selecting all checkboxes, then unchecking one and verifying the others remain checked

Starting URL: https://rahulshettyacademy.com/AutomationPractice/

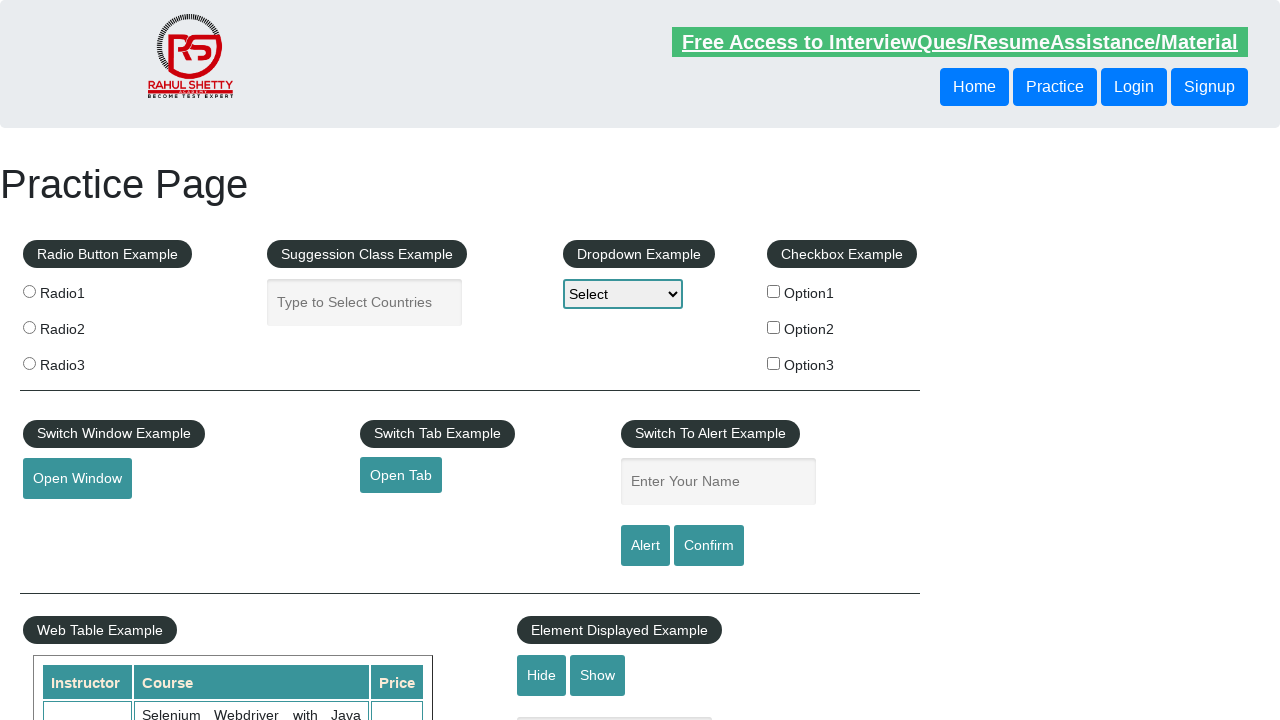

Navigated to AutomationPractice page
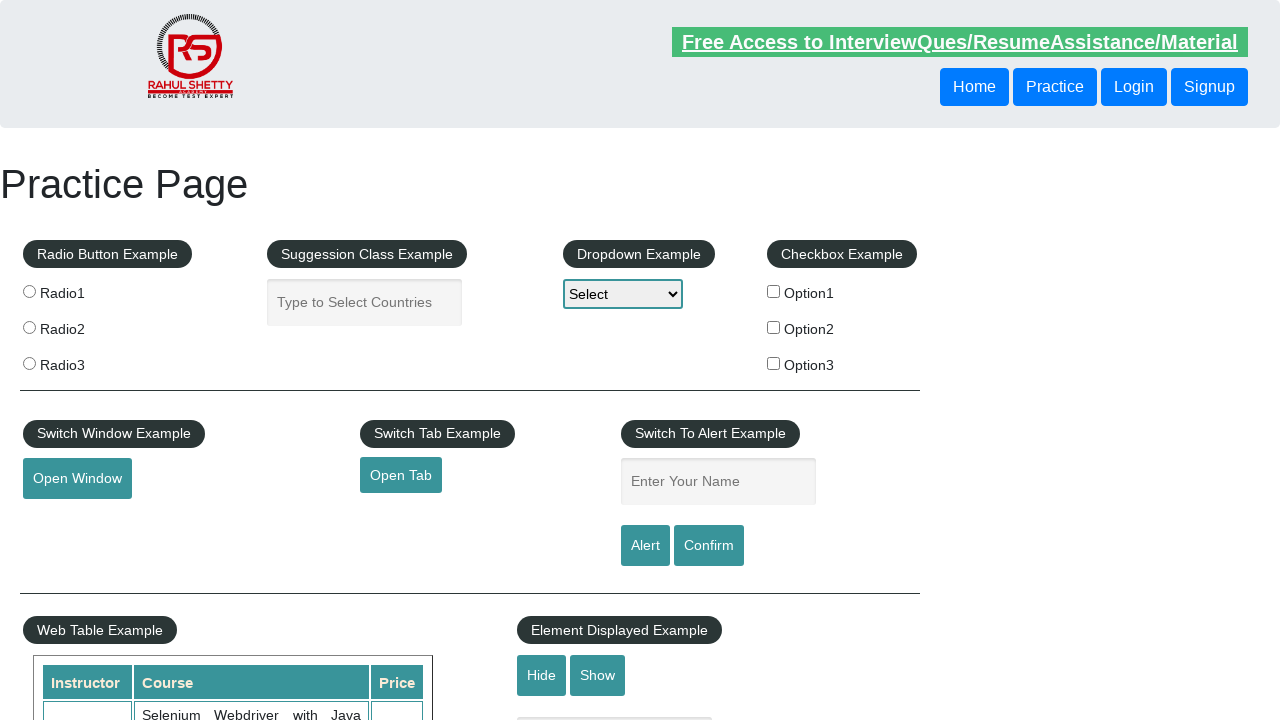

Located all checkboxes on the page
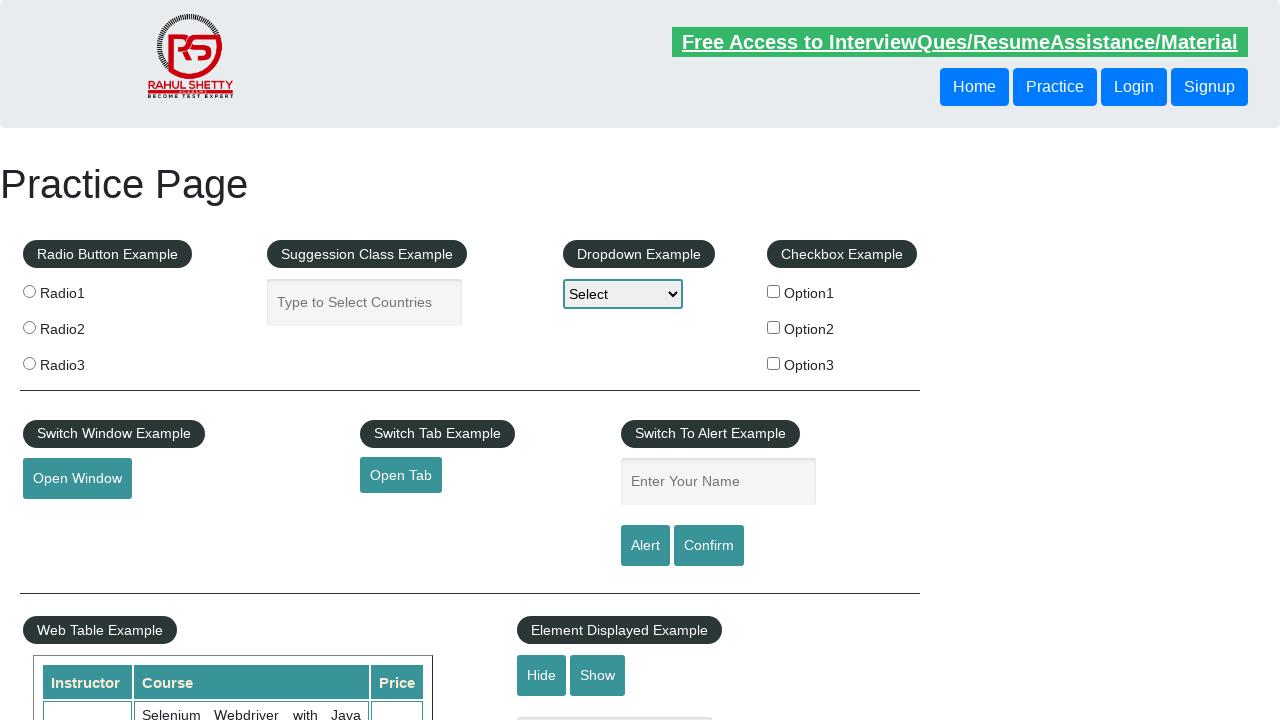

Found 3 checkboxes
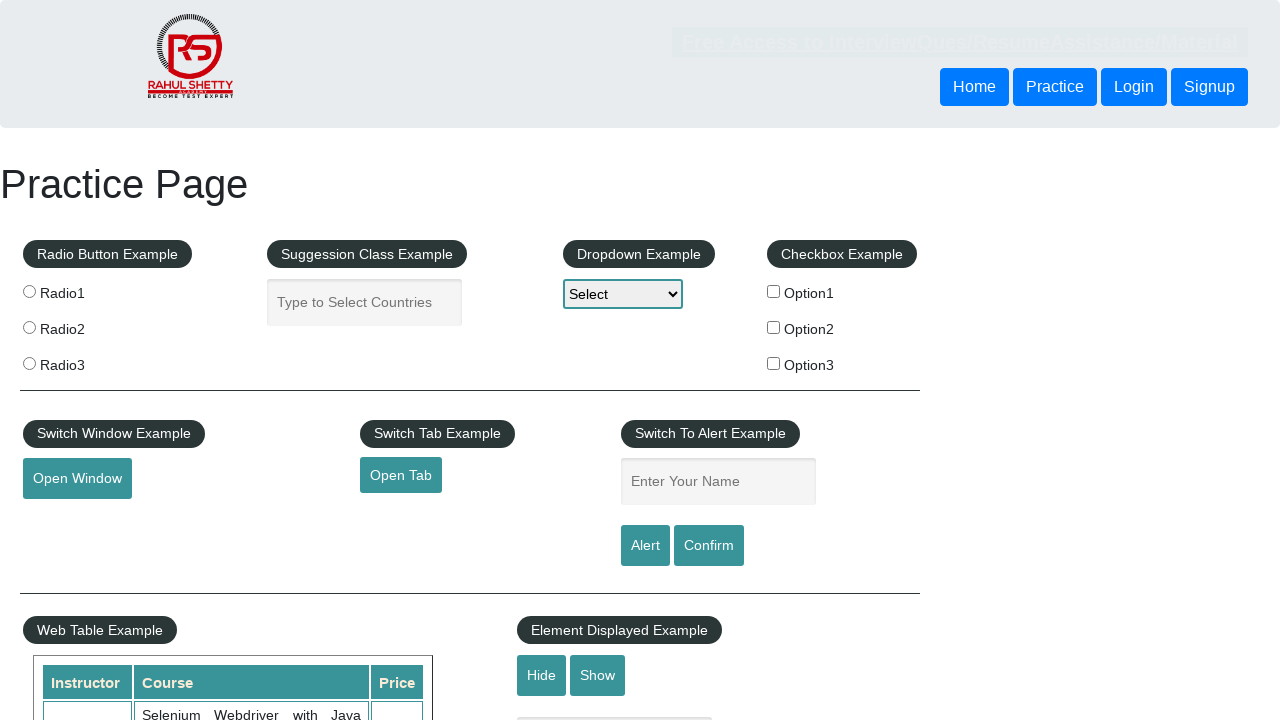

Clicked checkbox 0 to check it at (774, 291) on input[type='checkbox'] >> nth=0
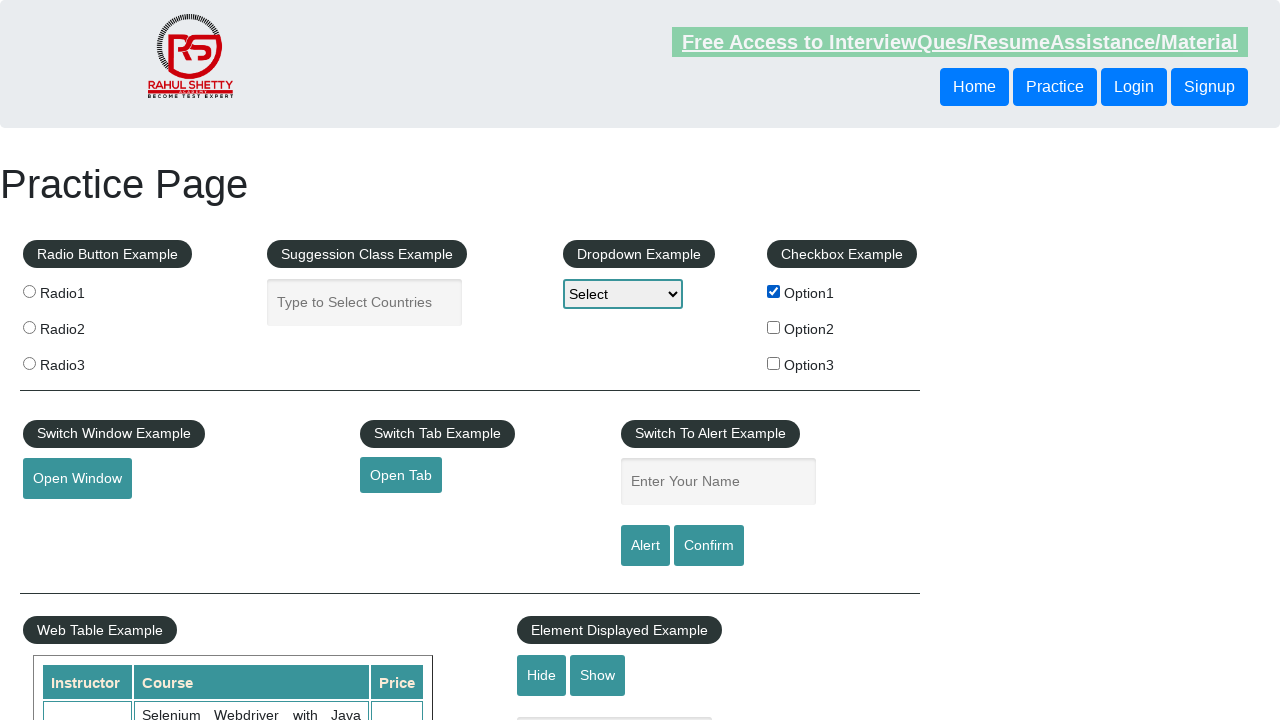

Clicked checkbox 1 to check it at (774, 327) on input[type='checkbox'] >> nth=1
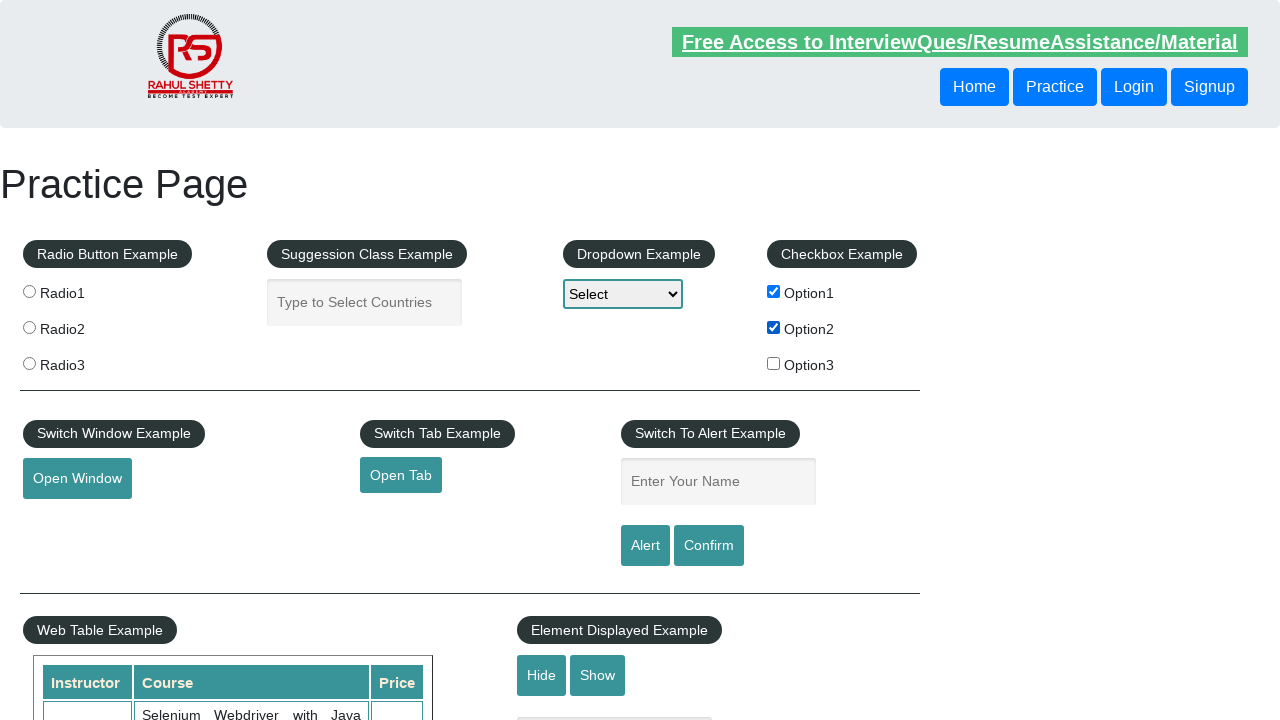

Clicked checkbox 2 to check it at (774, 363) on input[type='checkbox'] >> nth=2
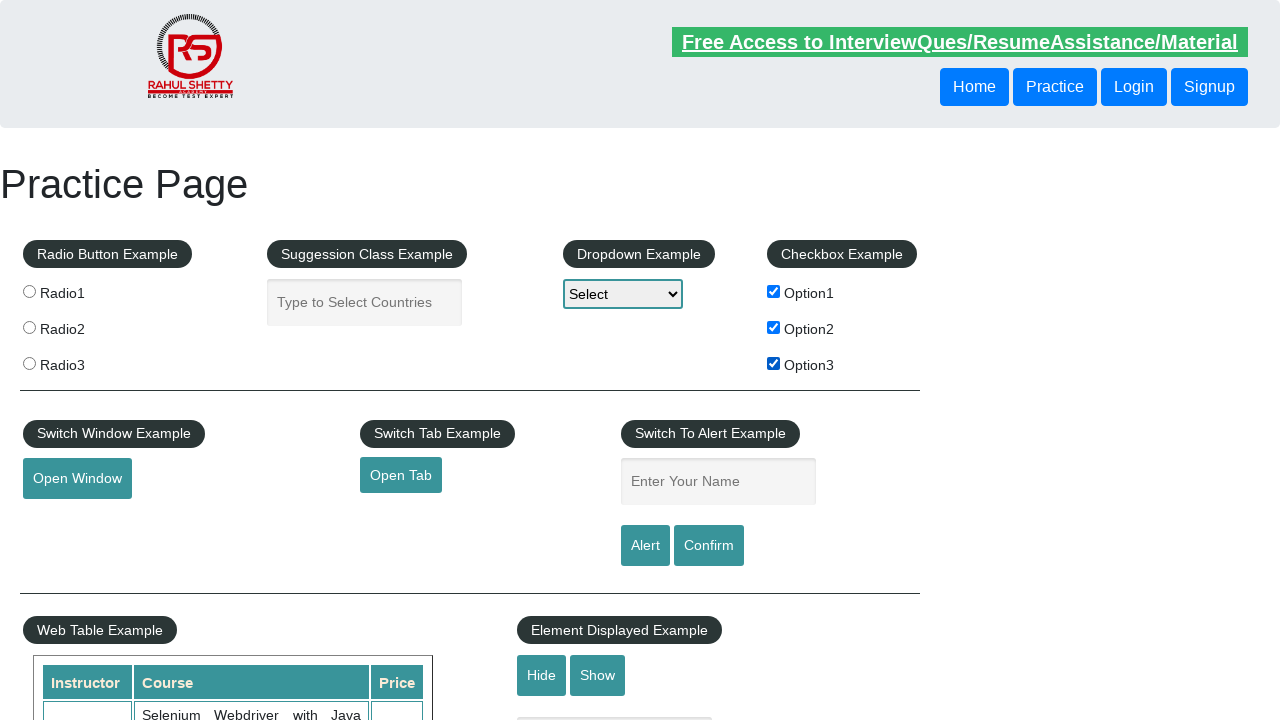

Verified checkbox 0 is checked
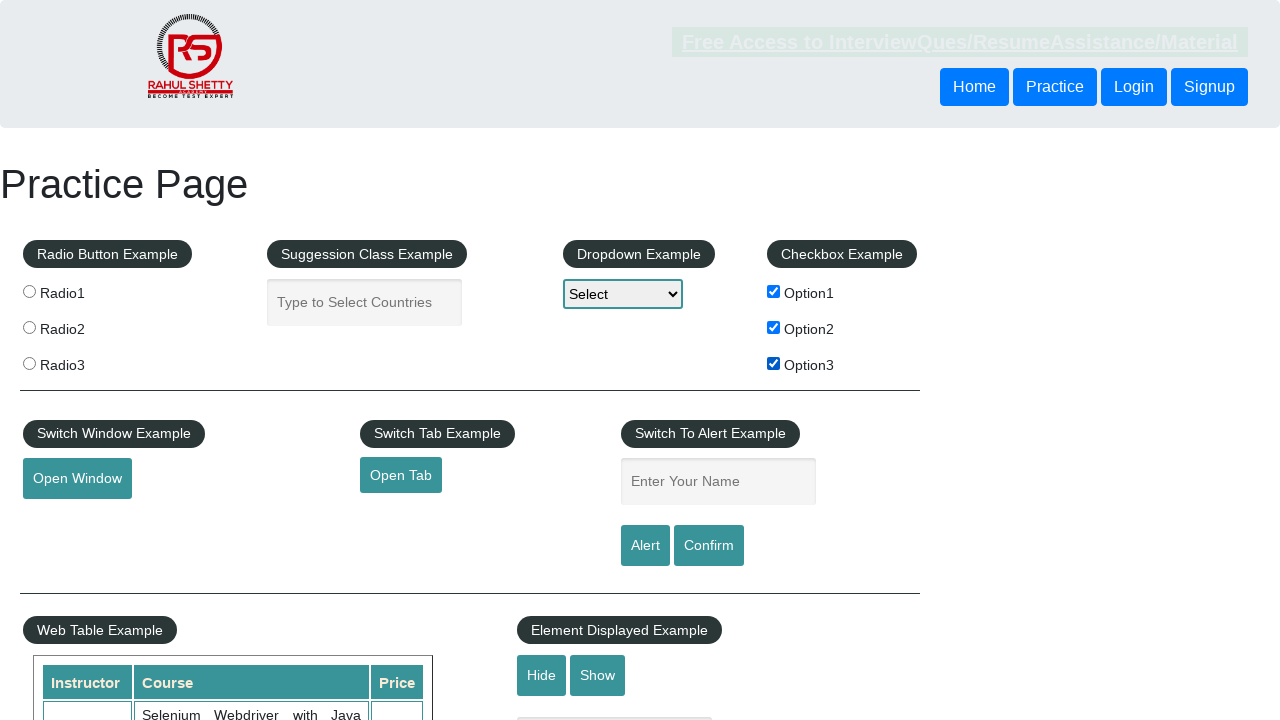

Verified checkbox 1 is checked
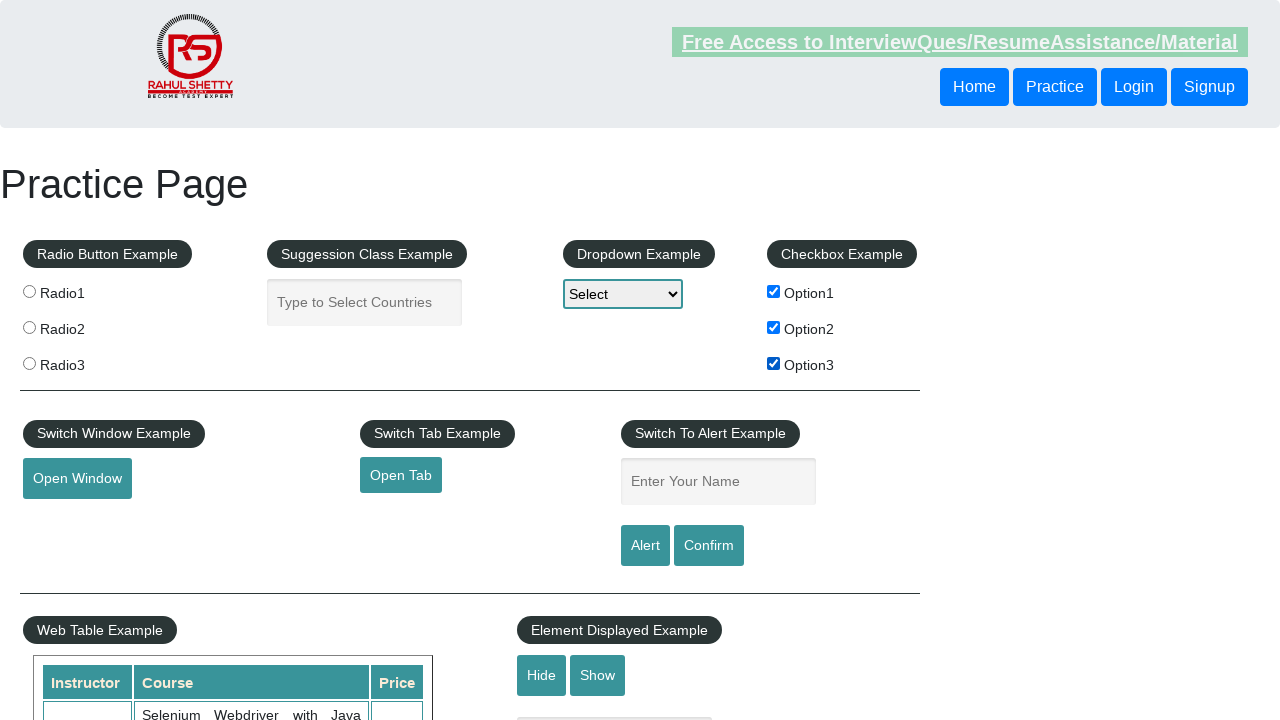

Verified checkbox 2 is checked
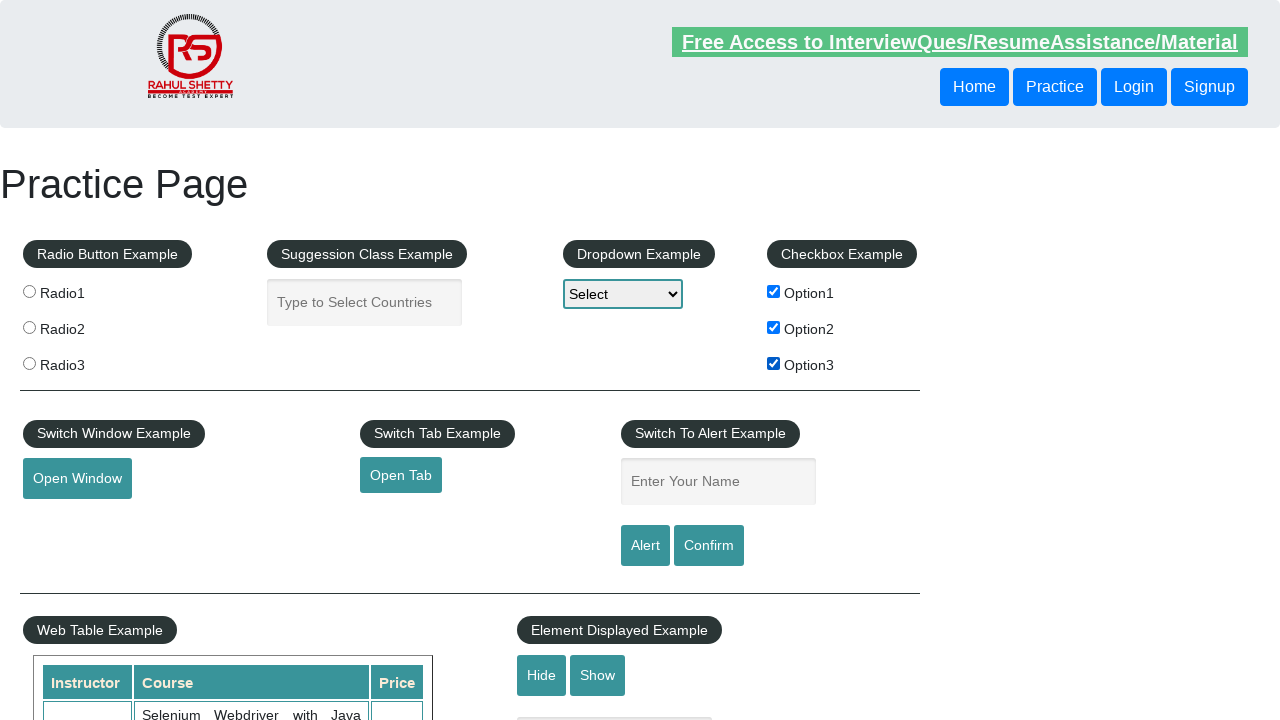

Clicked first checkbox to uncheck it at (774, 291) on input[type='checkbox'] >> nth=0
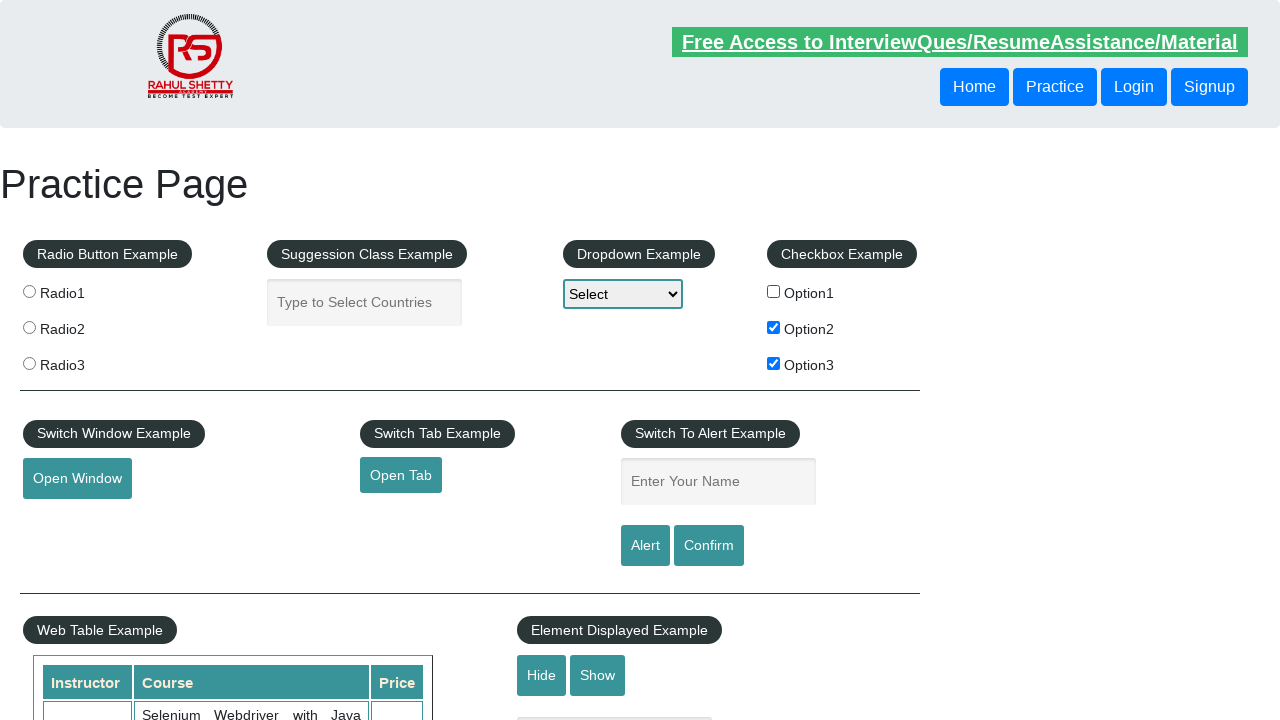

Verified first checkbox is unchecked
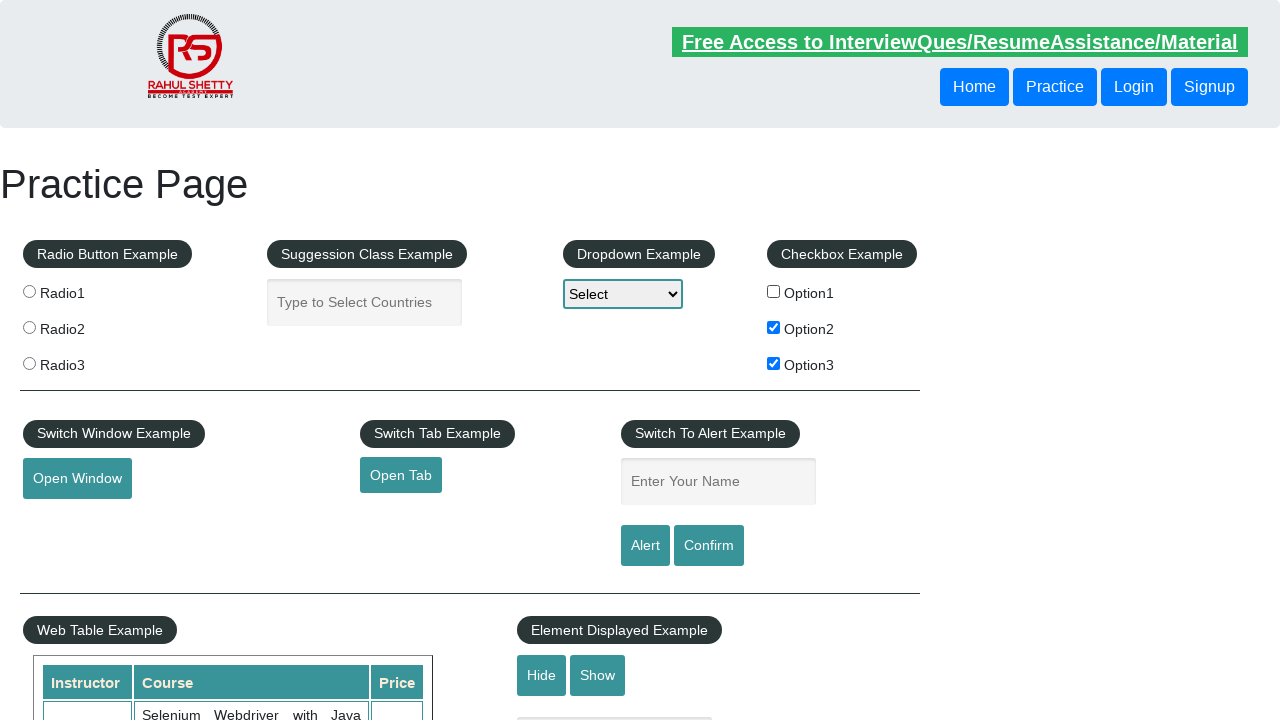

Verified second checkbox remains checked
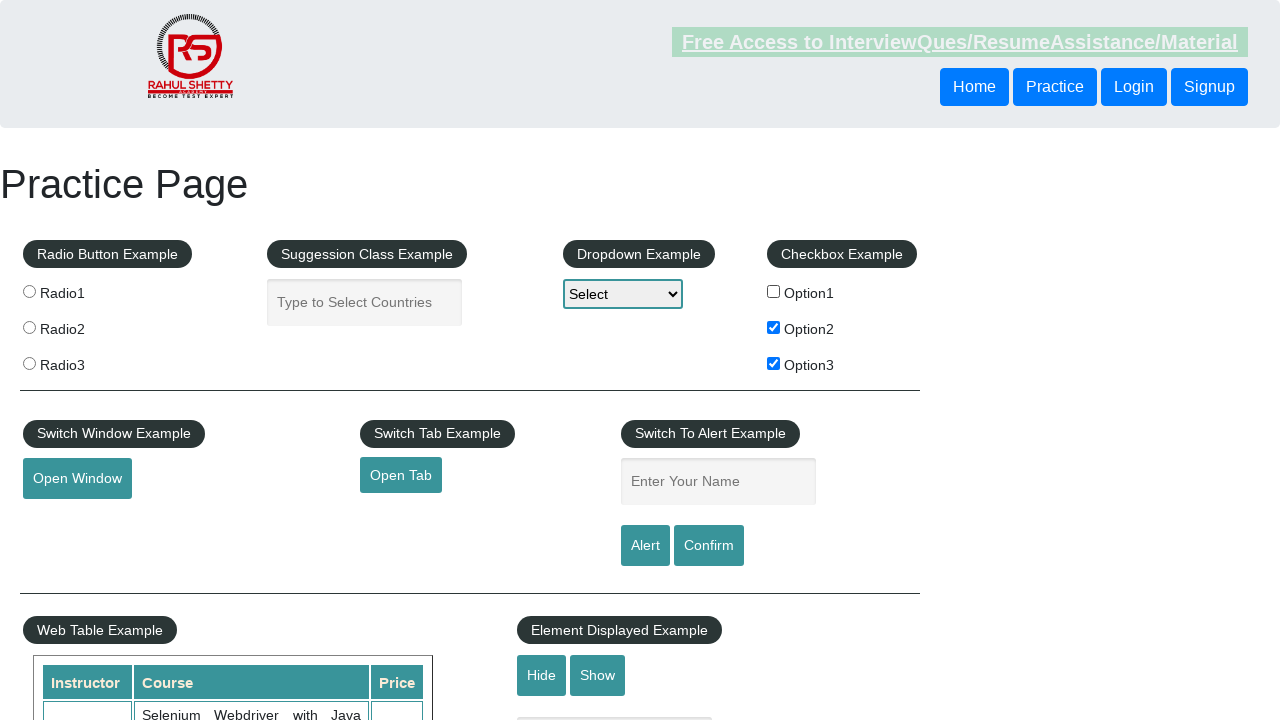

Verified third checkbox remains checked
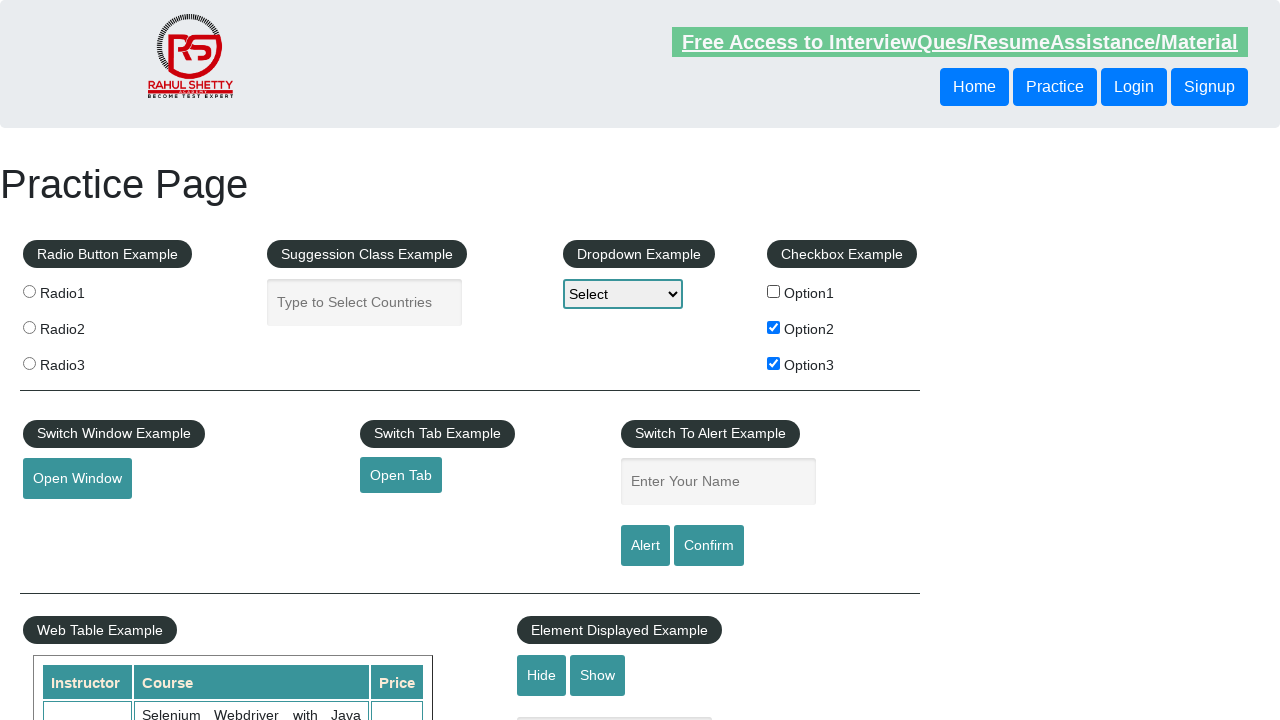

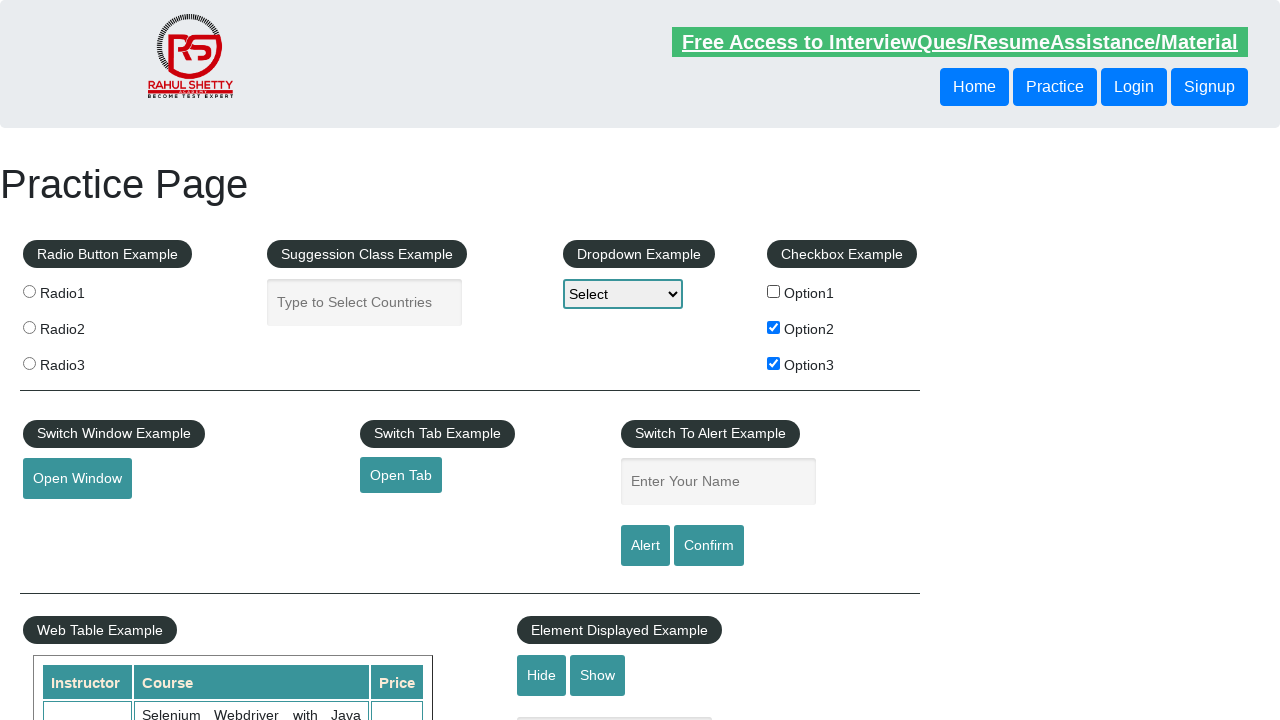